Tests datalist input functionality by clicking on the field and entering a city name from the available options.

Starting URL: https://bonigarcia.dev/selenium-webdriver-java/web-form.html

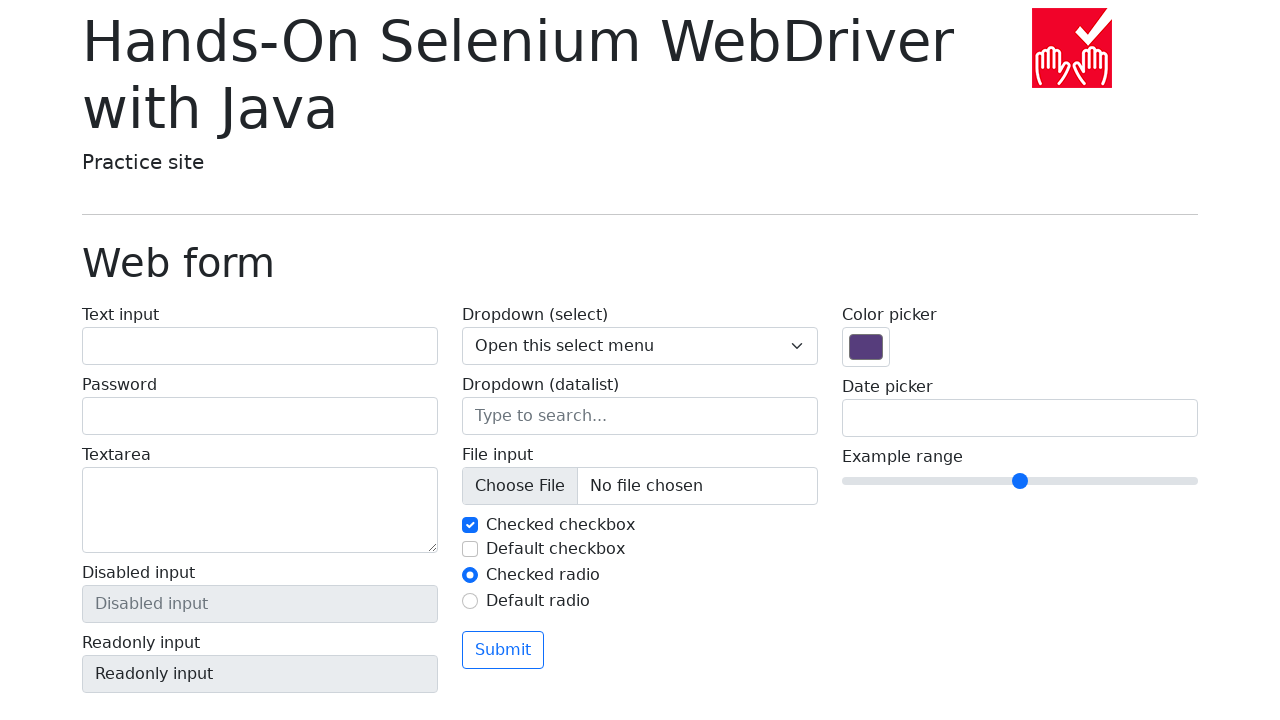

Clicked on datalist input field at (640, 416) on input[name='my-datalist']
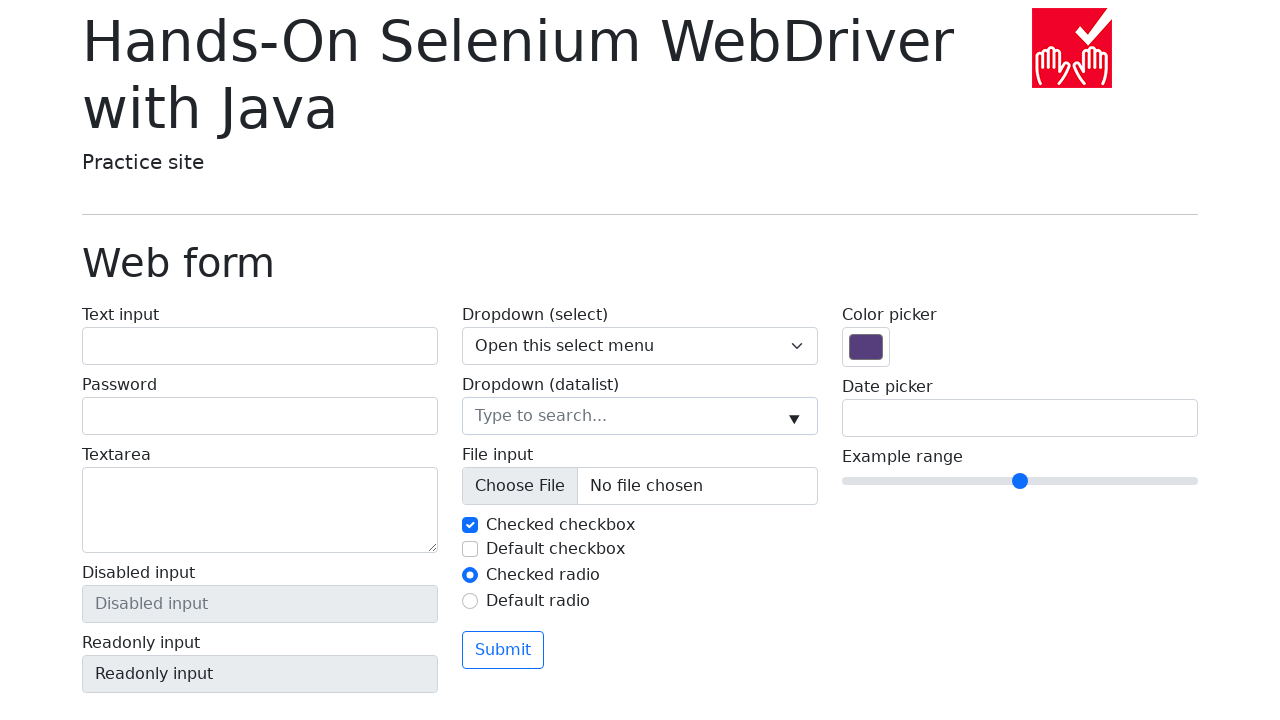

Entered 'Seattle' into datalist field on input[name='my-datalist']
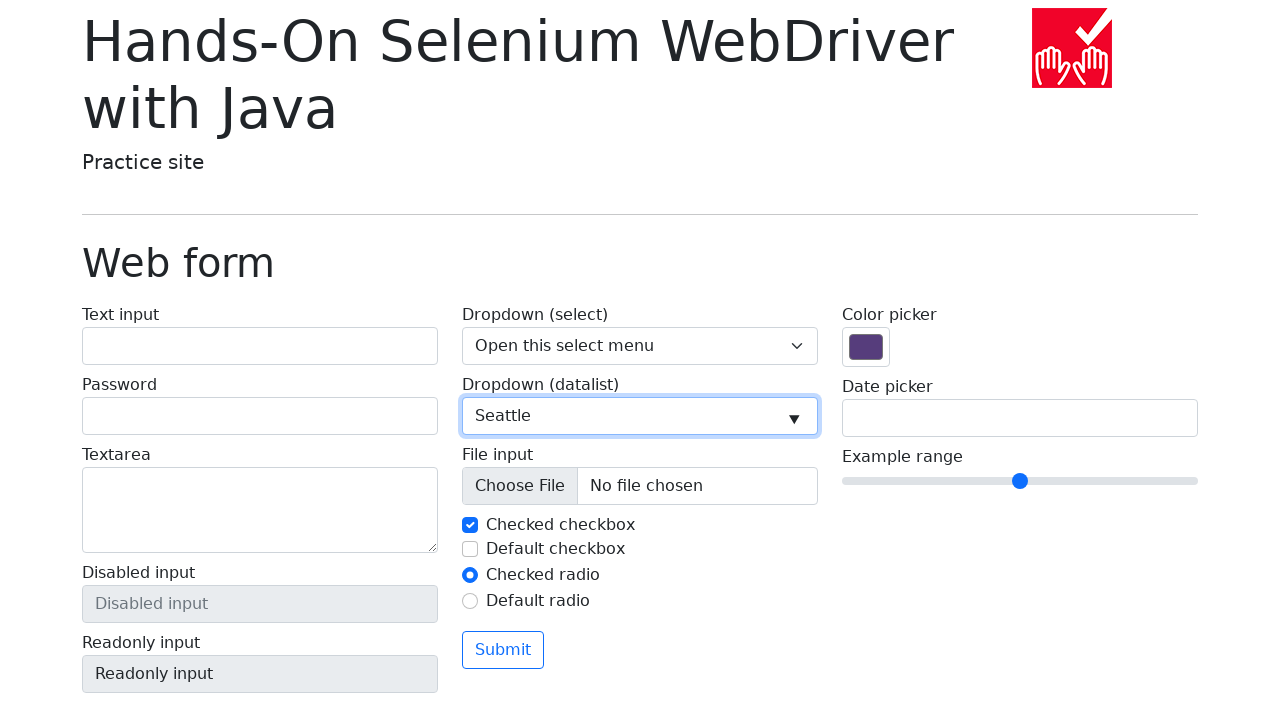

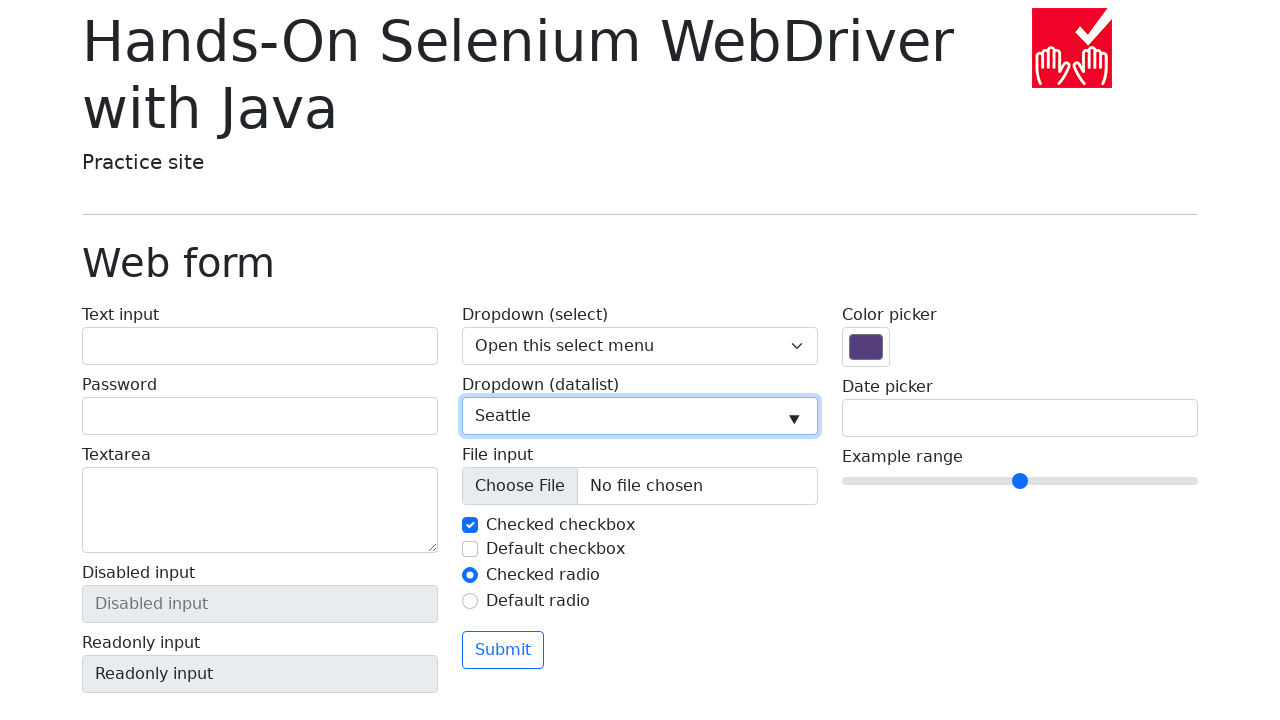